Tests radio button functionality by finding radio buttons in a group, verifying their initial selection state, and clicking the first radio button to select it

Starting URL: https://echoecho.com/htmlforms10.htm

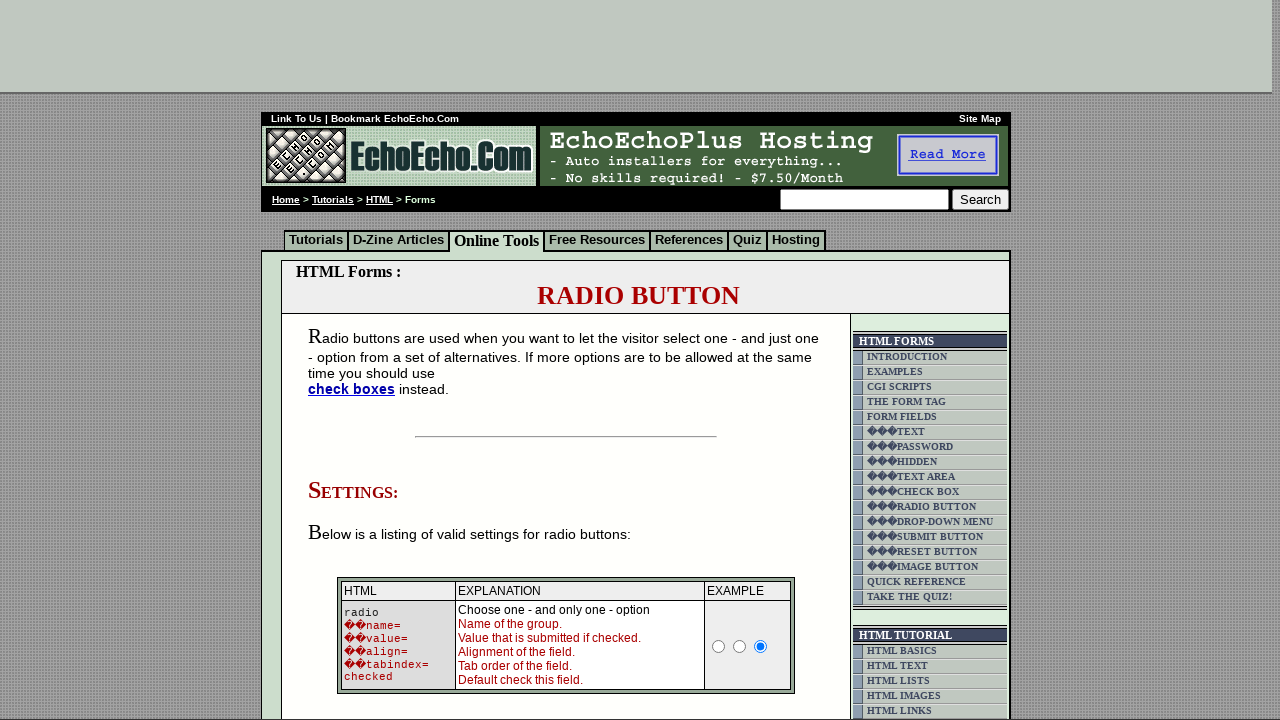

Waited for radio button group 'group1' to be present
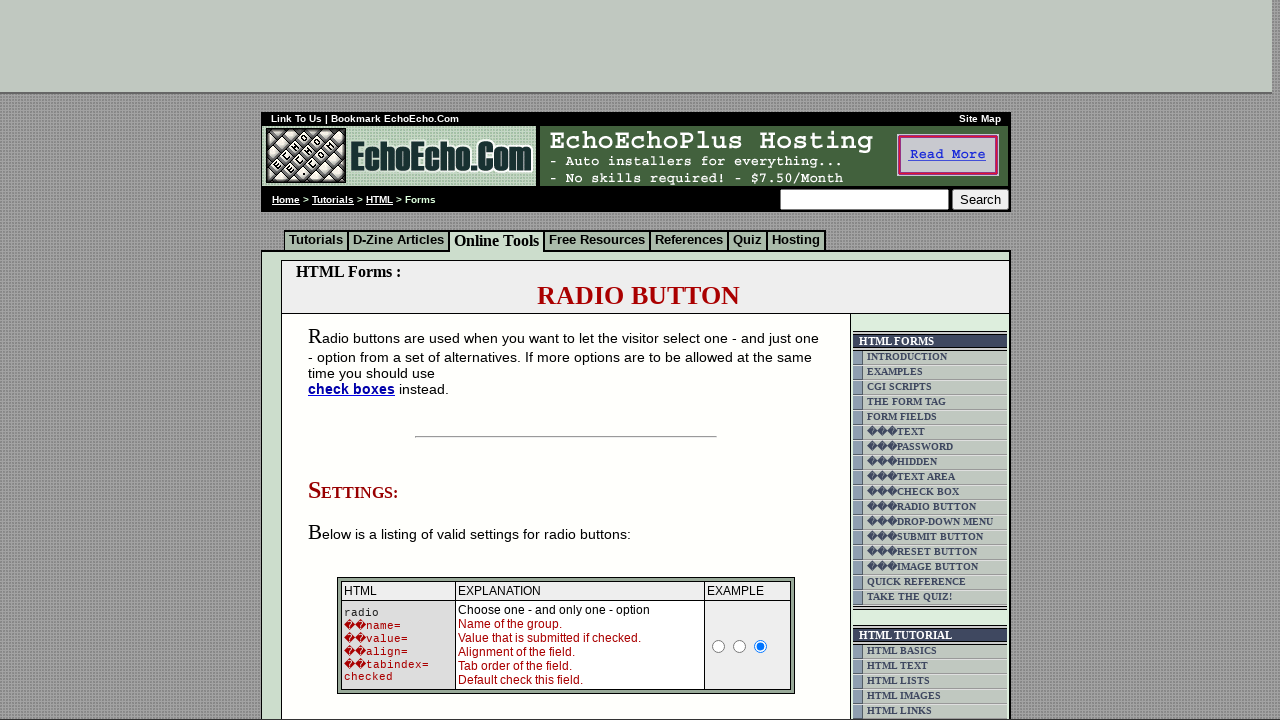

Located all radio buttons in the group
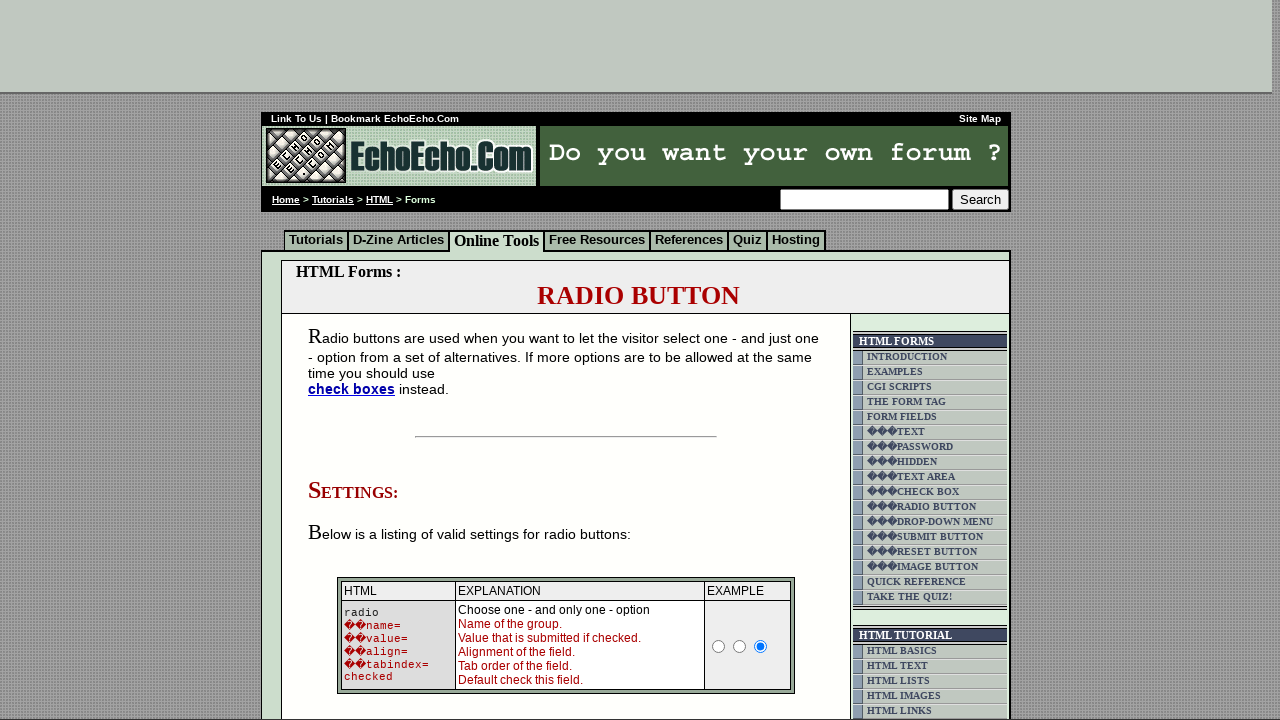

Clicked the first radio button to select it at (356, 360) on input[name='group1'] >> nth=0
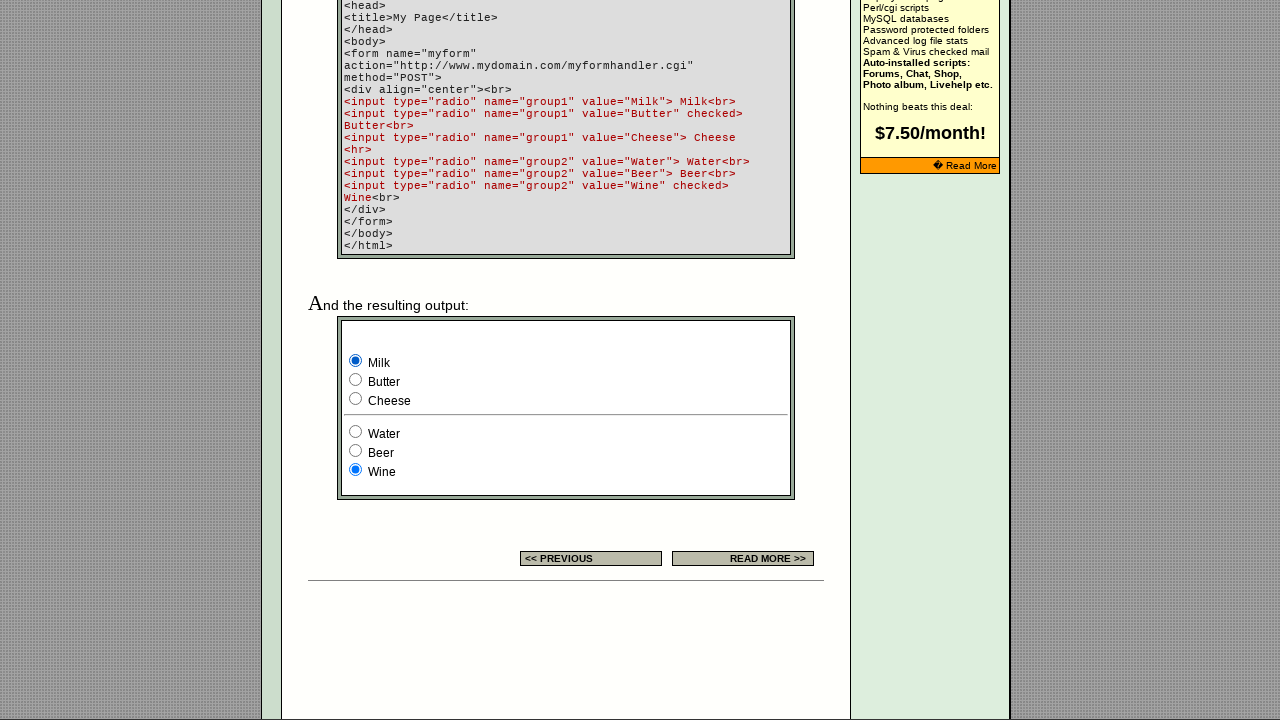

Verified the first radio button is now selected
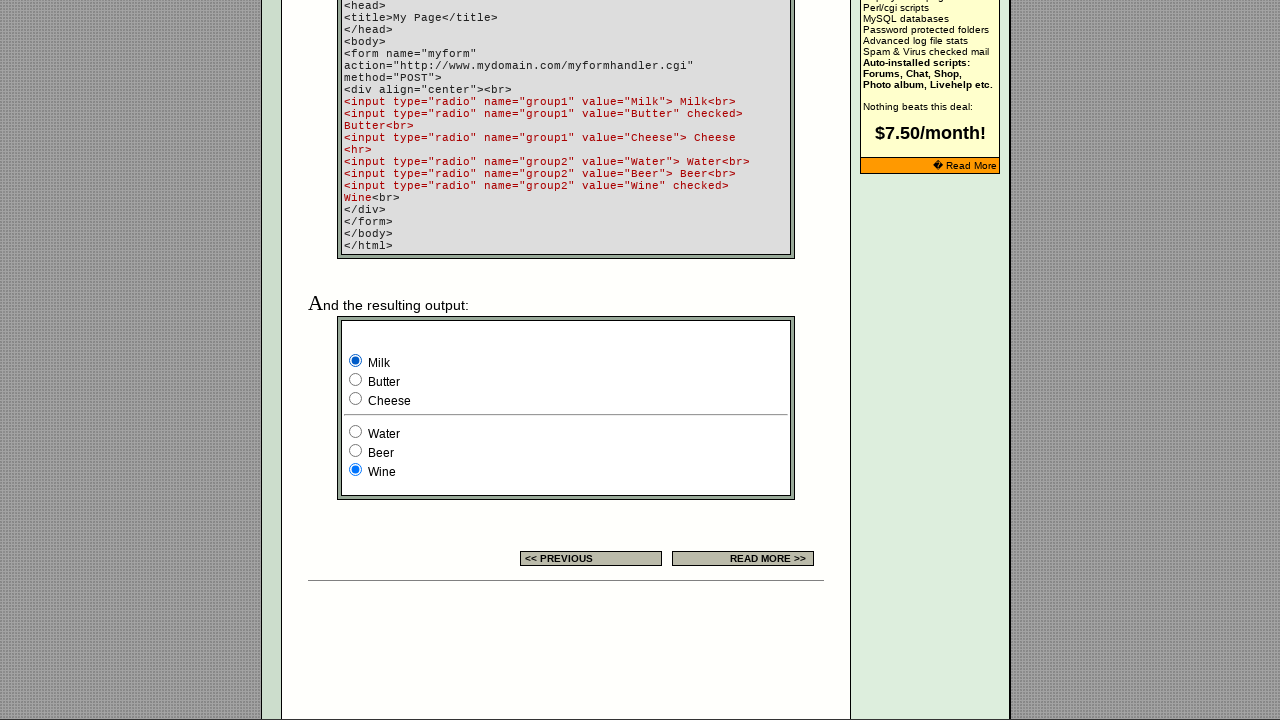

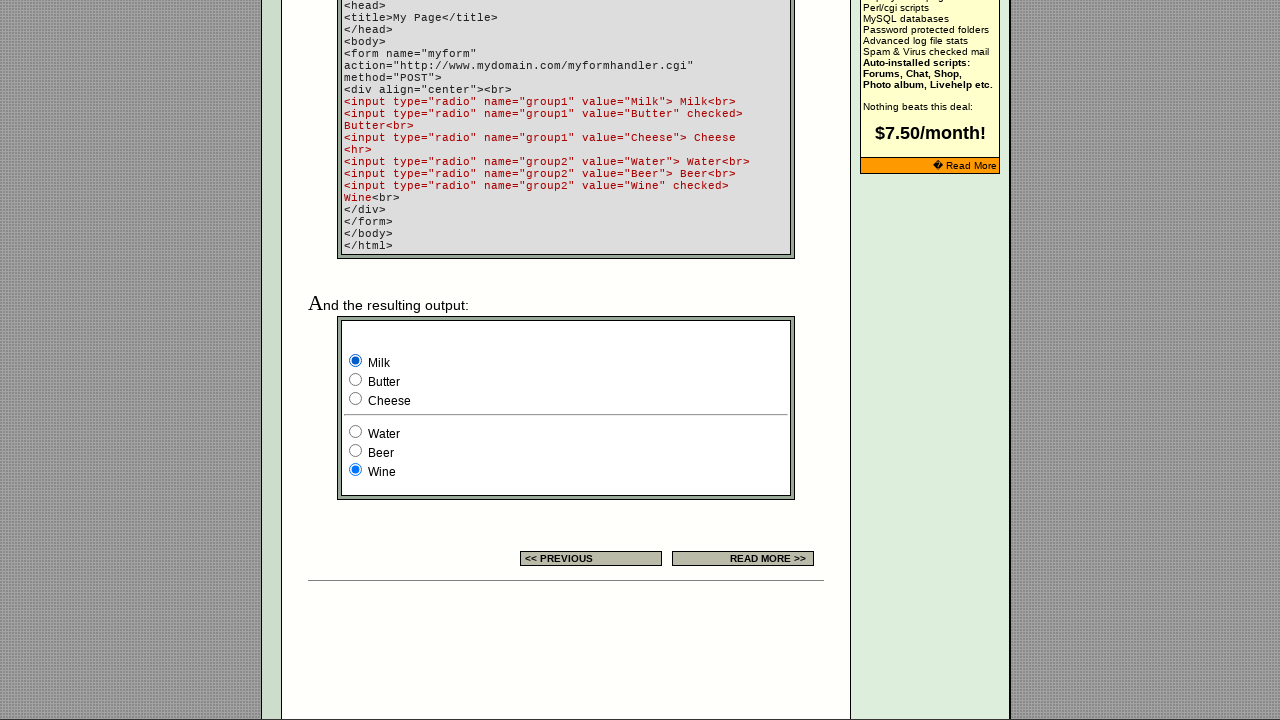